Tests right-click context menu functionality by right-clicking on an element, selecting an option from the context menu, and handling the resulting alert

Starting URL: https://swisnl.github.io/jQuery-contextMenu/demo.html

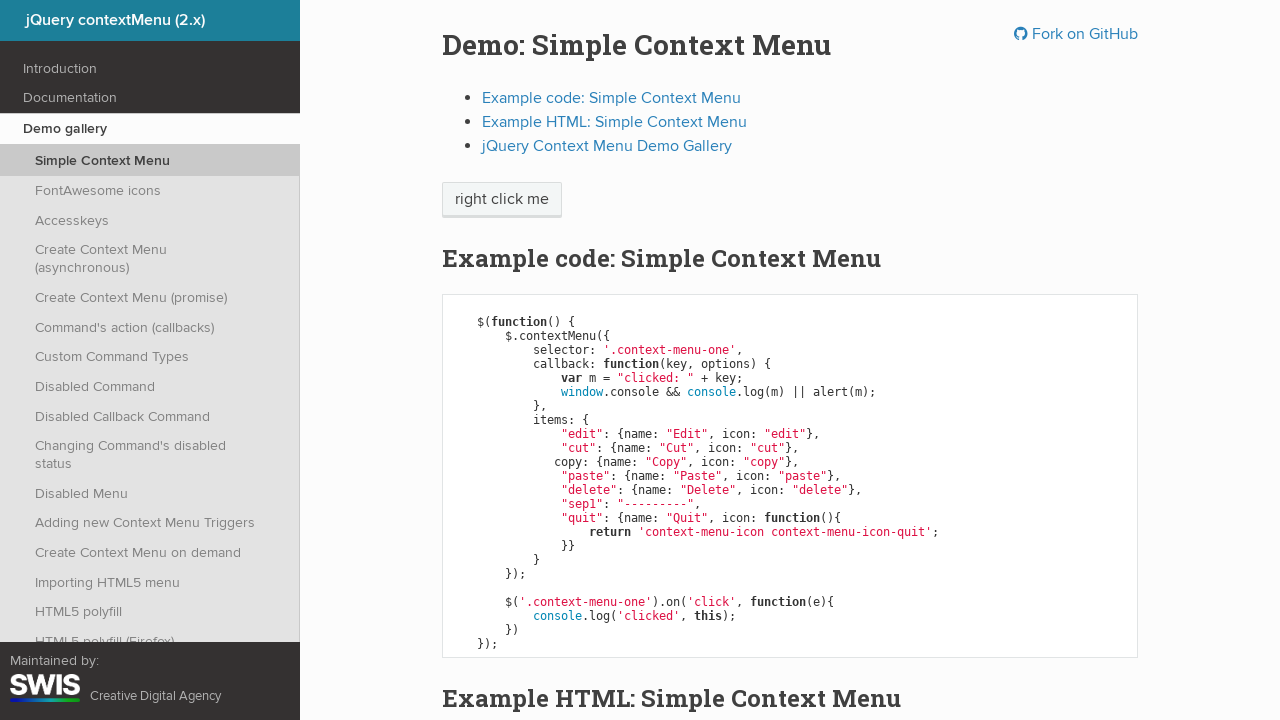

Located the 'right click me' element
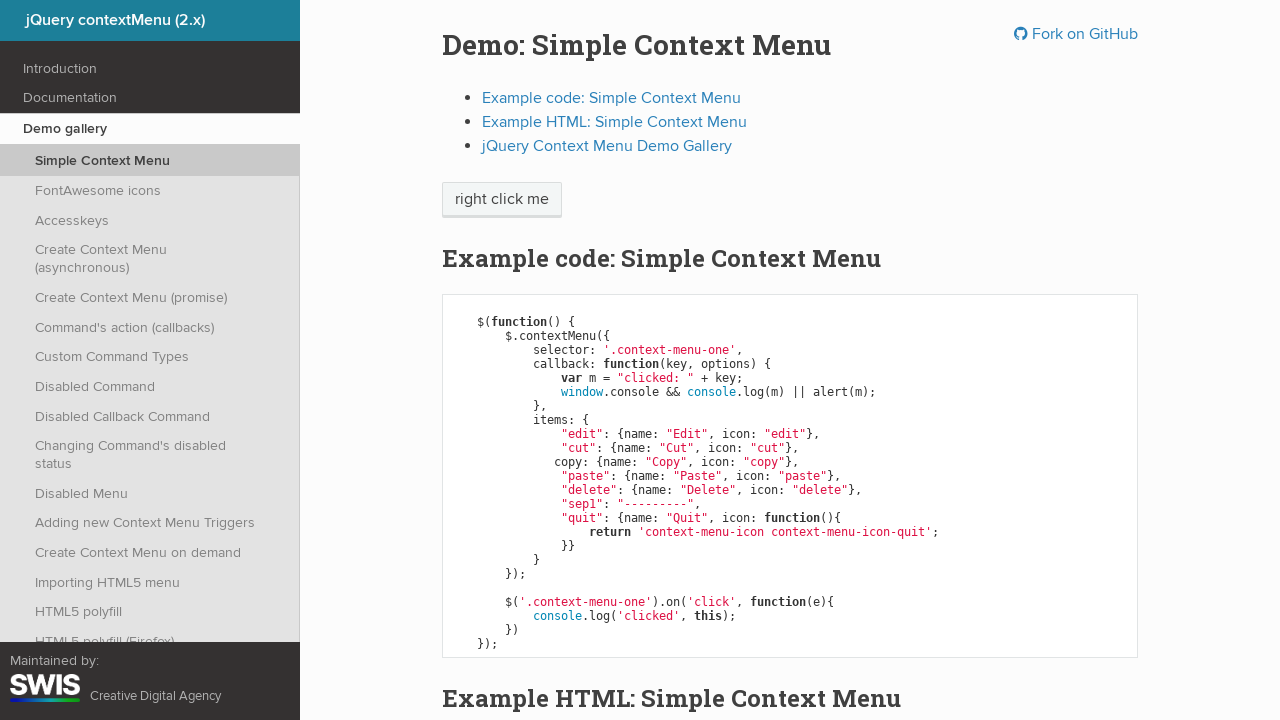

Right-clicked on the element to open context menu at (502, 200) on xpath=//span[text()='right click me']
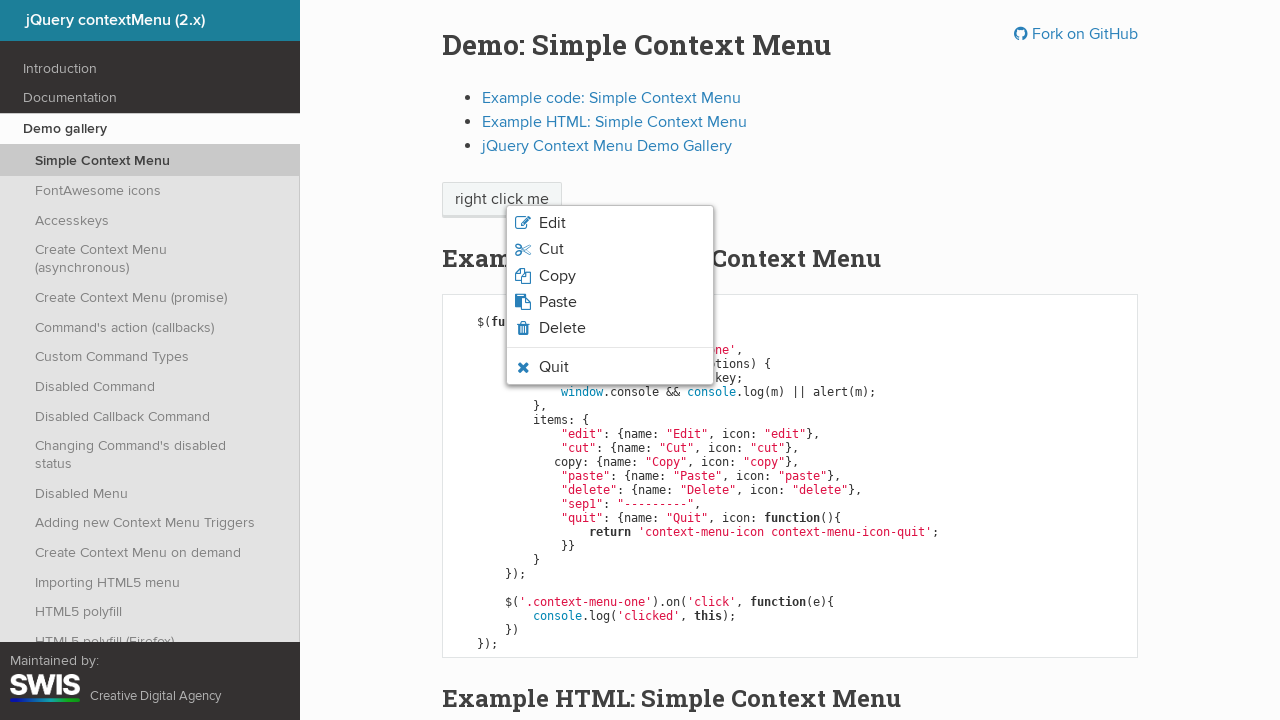

Clicked on the 'Copy' option from the context menu at (557, 276) on xpath=//span[text()='Copy']
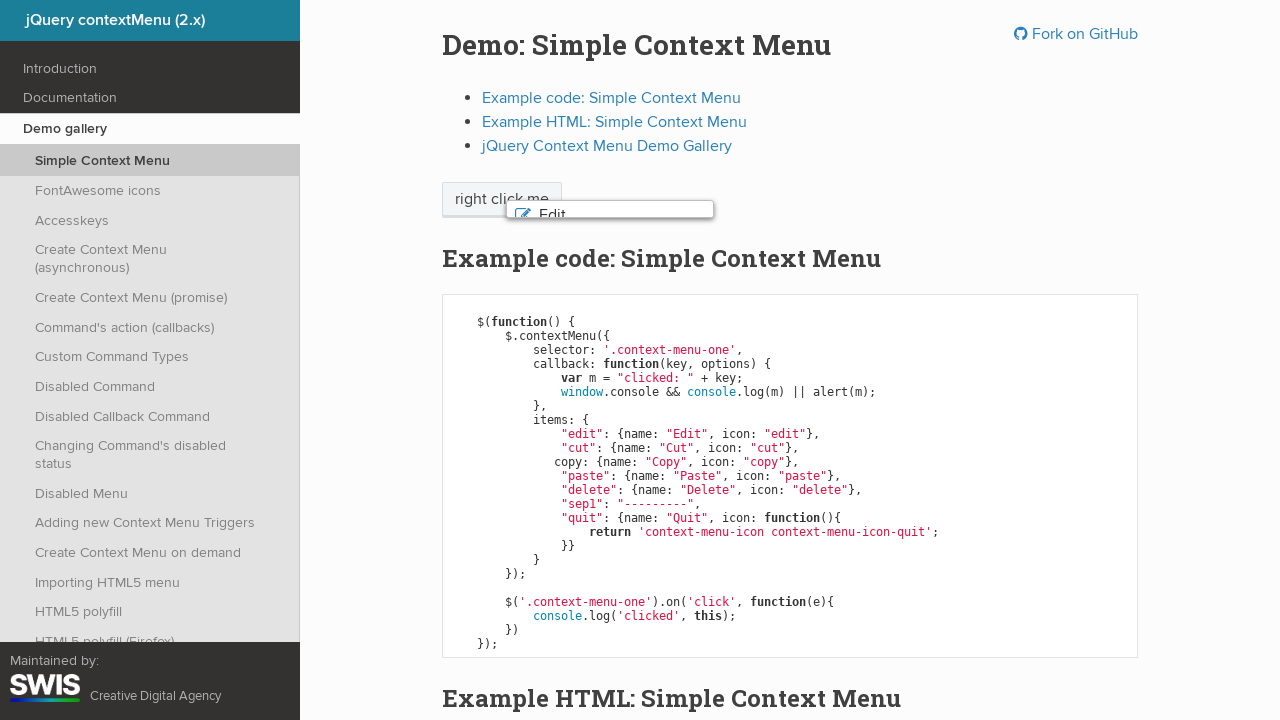

Set up dialog handler to accept alert
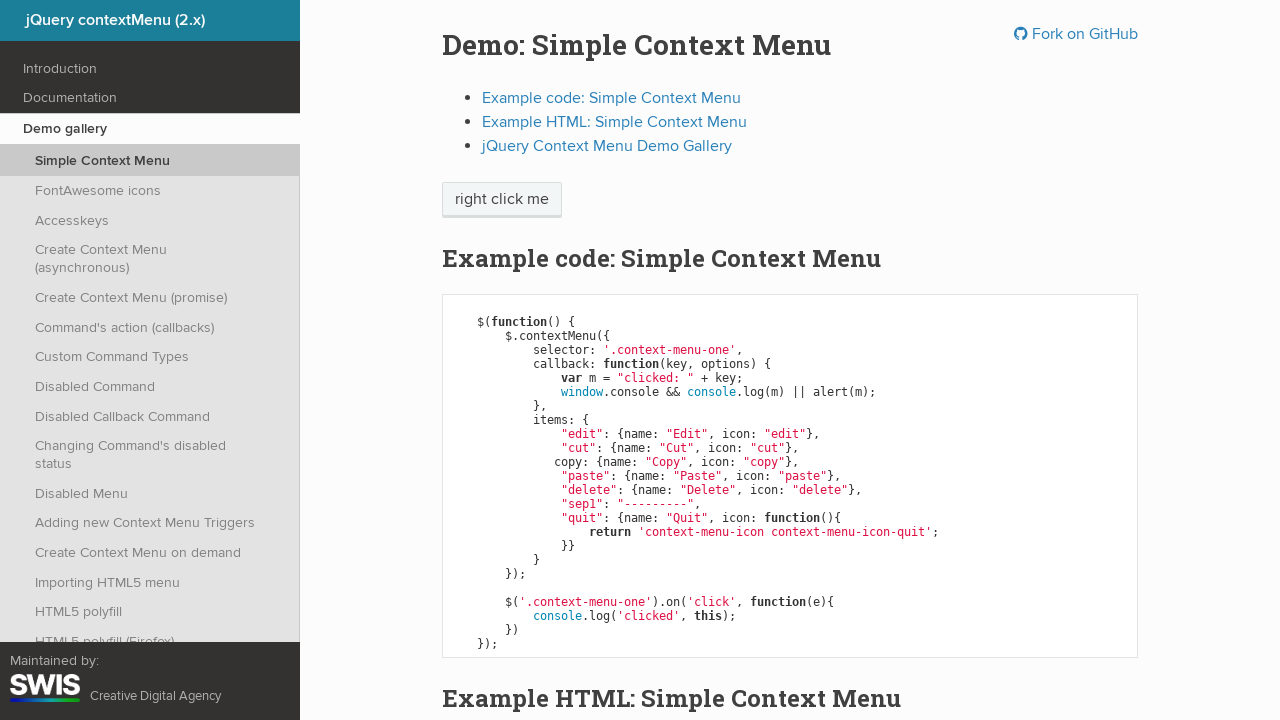

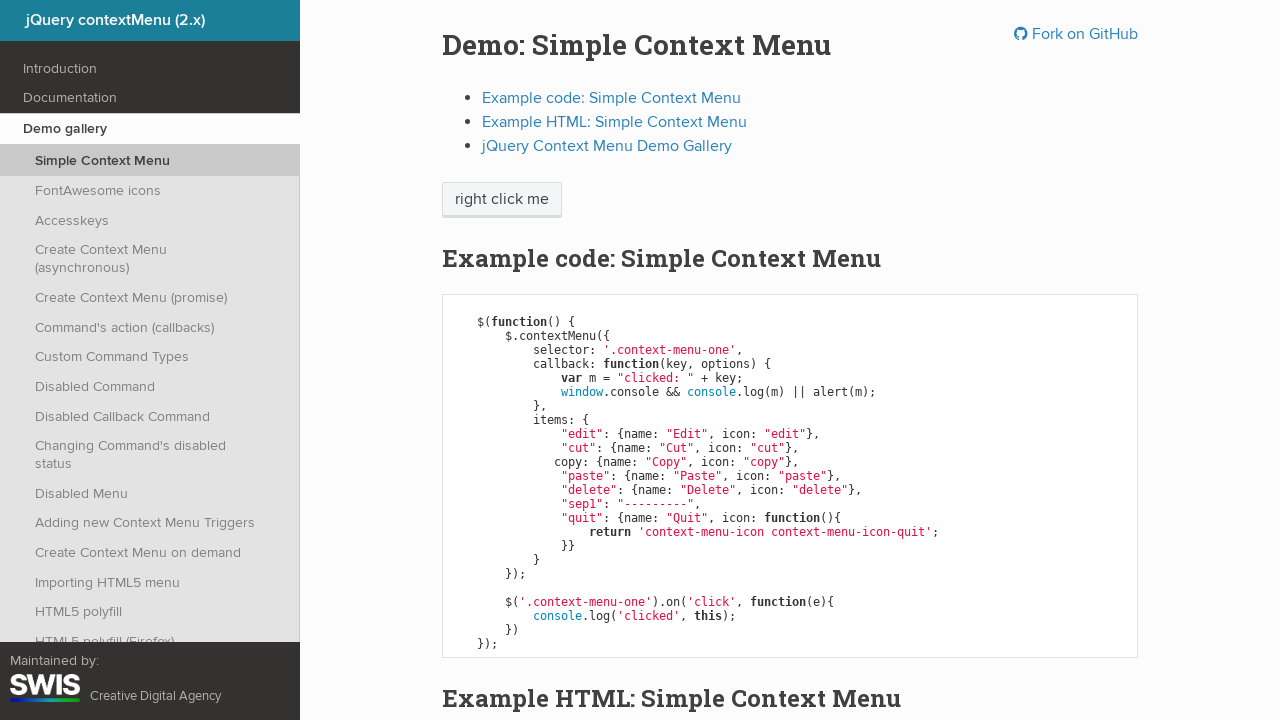